Tests finding and clicking a link by partial text (a calculated number), then fills out a form with personal information (first name, last name, city, country) and submits it.

Starting URL: http://suninjuly.github.io/find_link_text

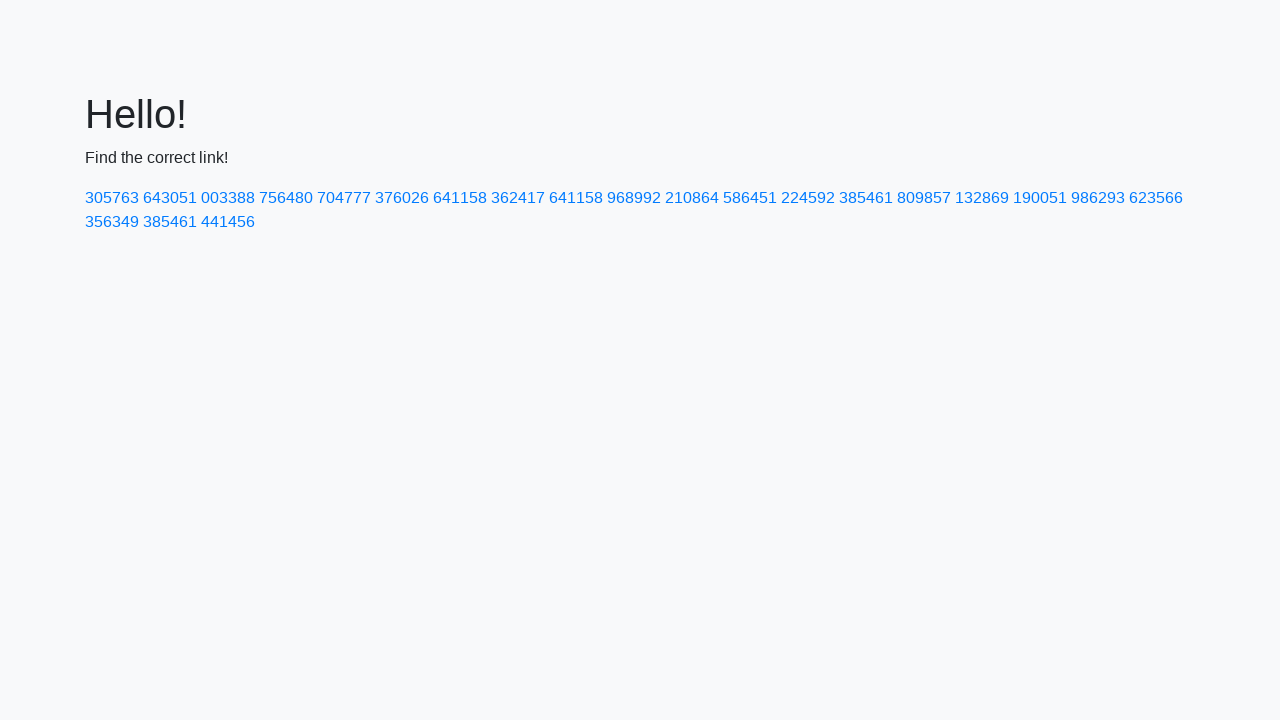

Clicked link with calculated text '224592' at (808, 198) on a:has-text('224592')
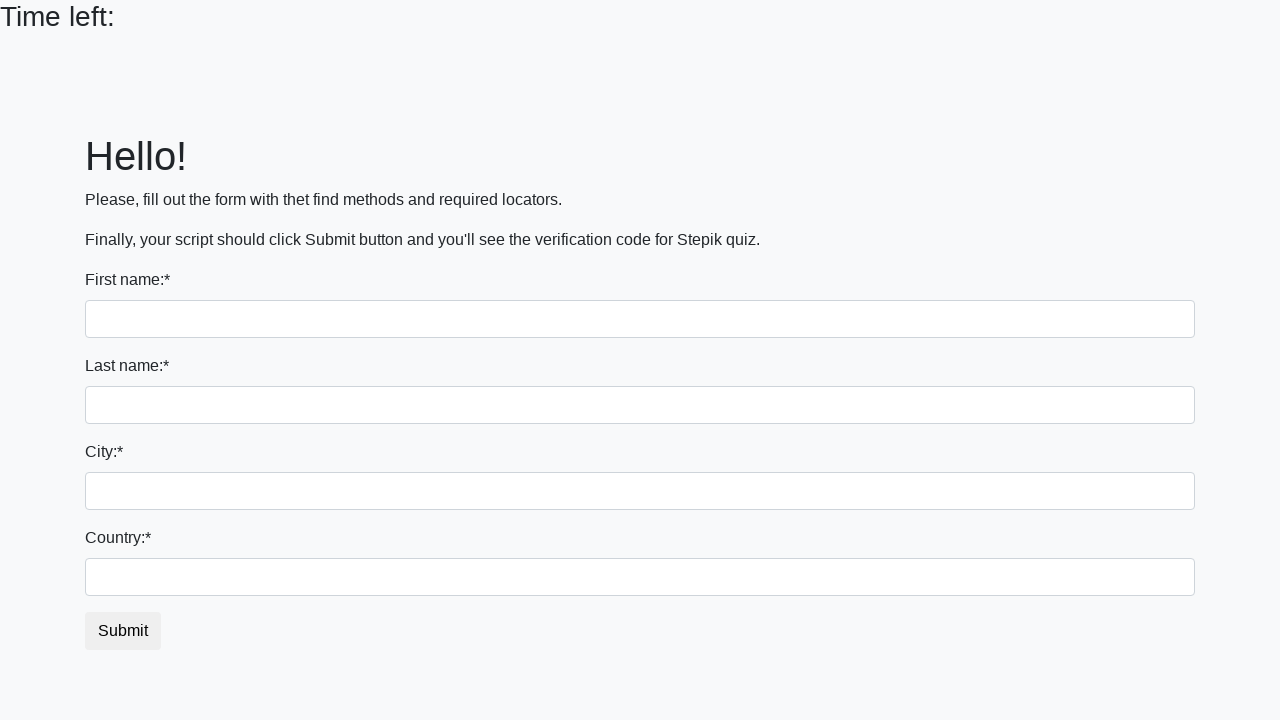

Filled first name field with 'Ivan' on input[name='first_name']
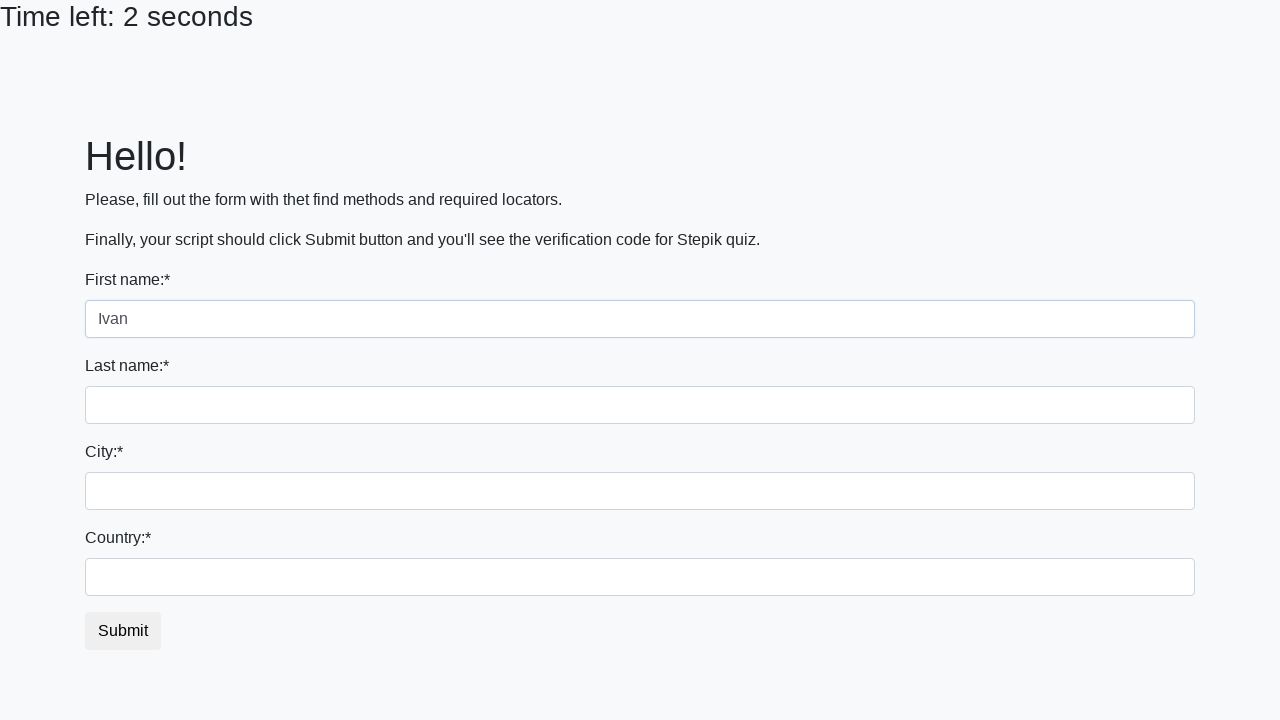

Filled last name field with 'Petrov' on input[name='last_name']
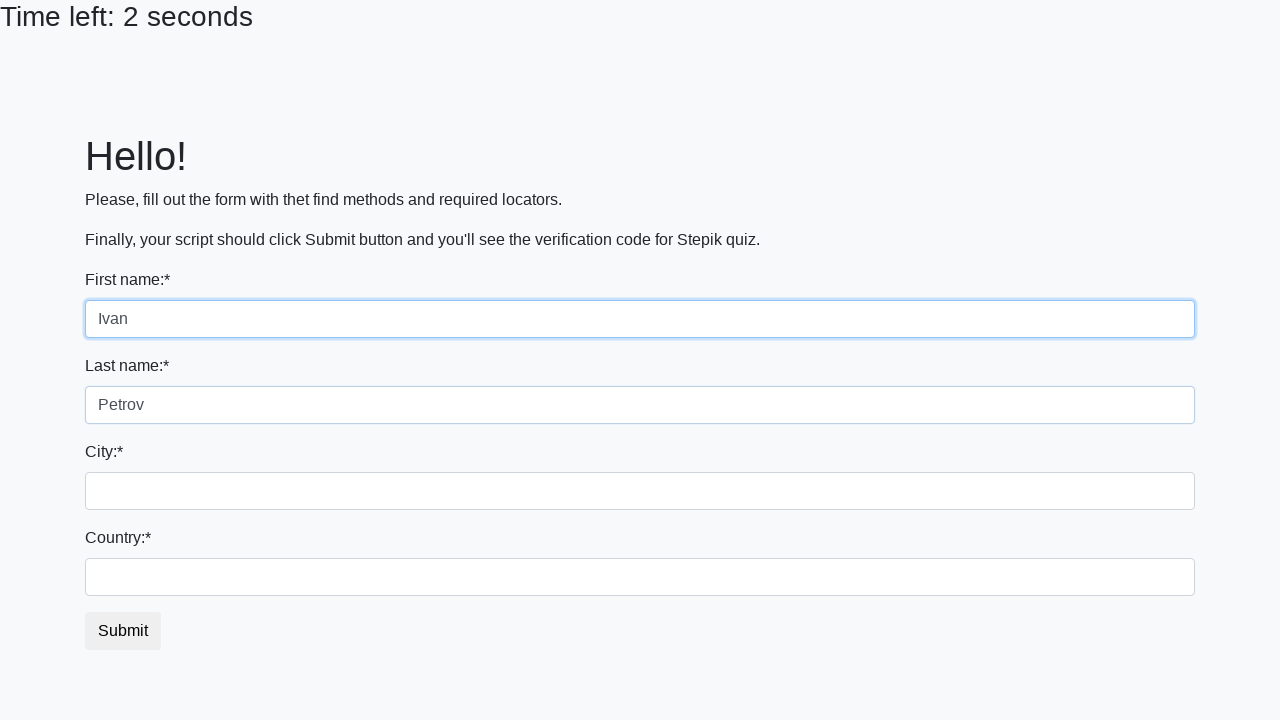

Filled city field with 'Smolensk' on input[name='firstname']
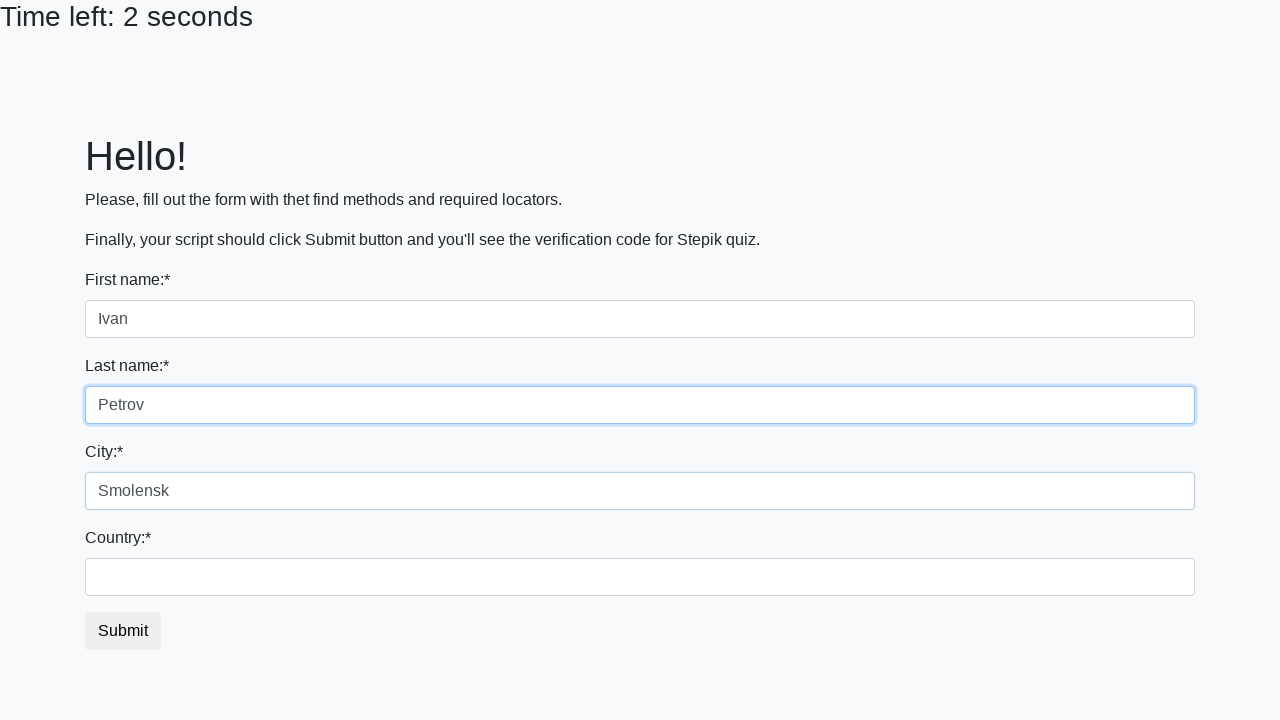

Filled country field with 'Russia' on #country
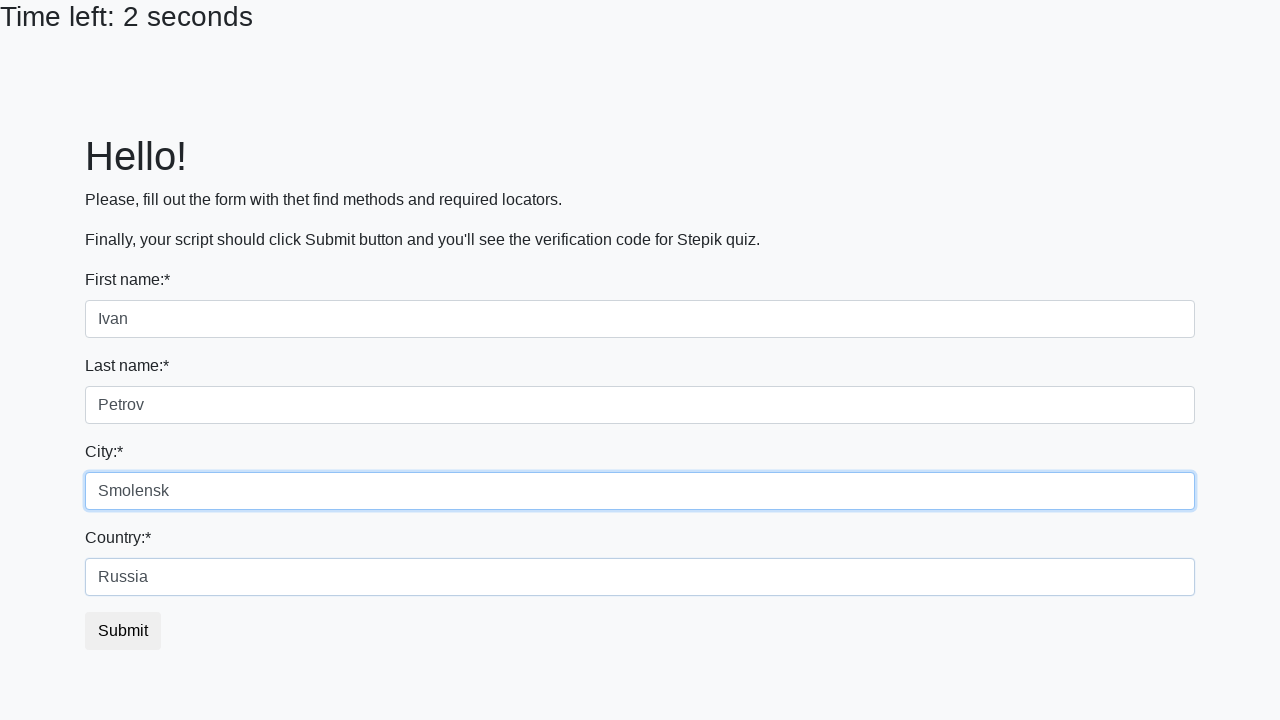

Clicked submit button to submit form at (123, 631) on button.btn
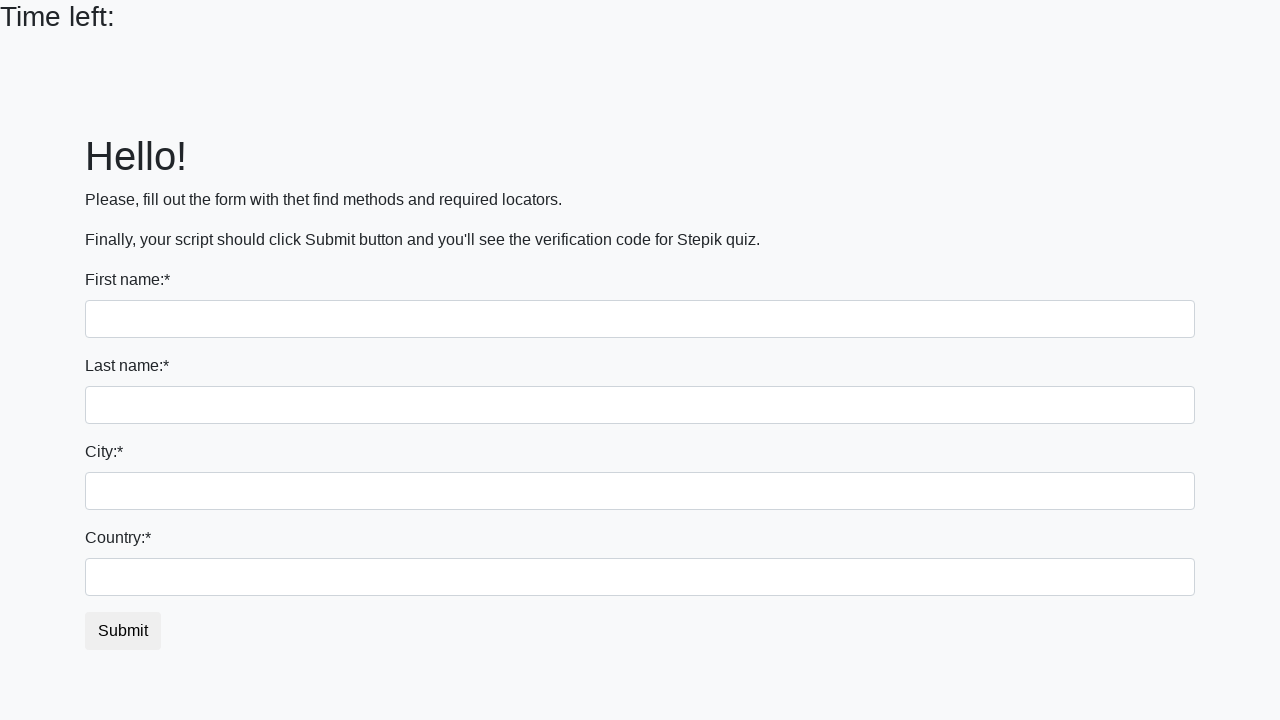

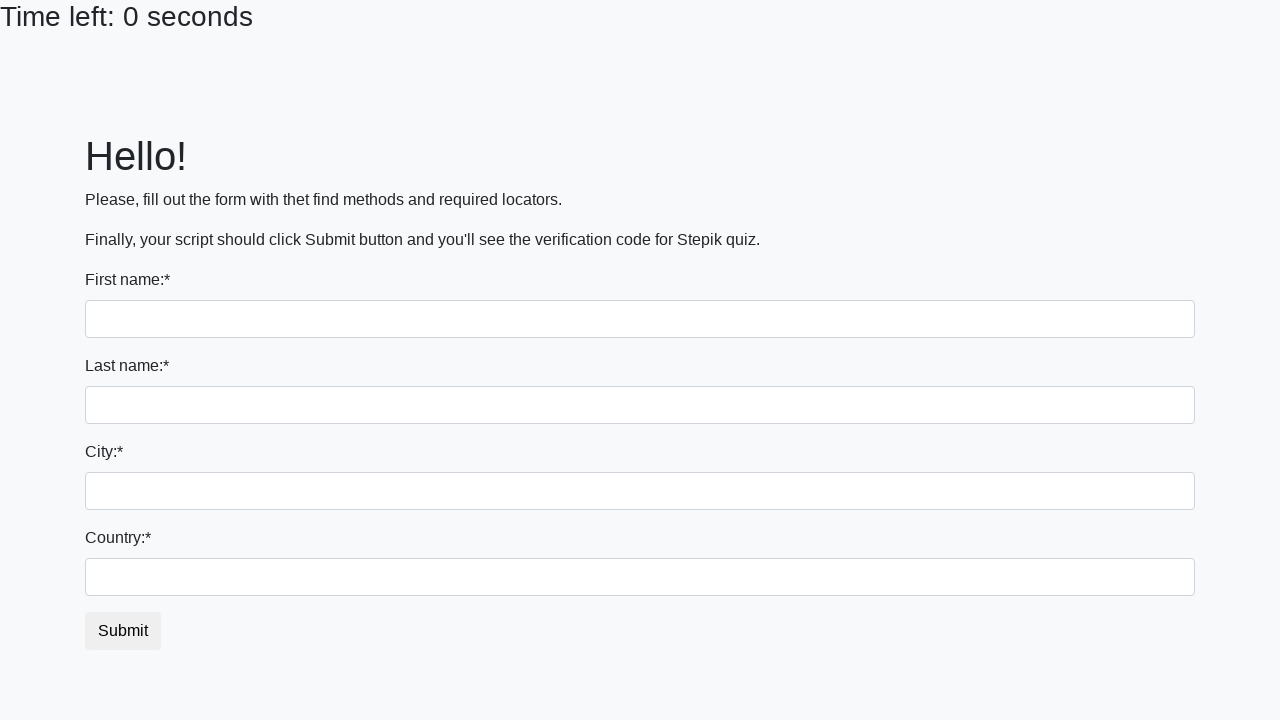